Tests form submission by filling various input fields with data, leaving zip code empty, submitting the form, and verifying alert states

Starting URL: https://bonigarcia.dev/selenium-webdriver-java/data-types.html

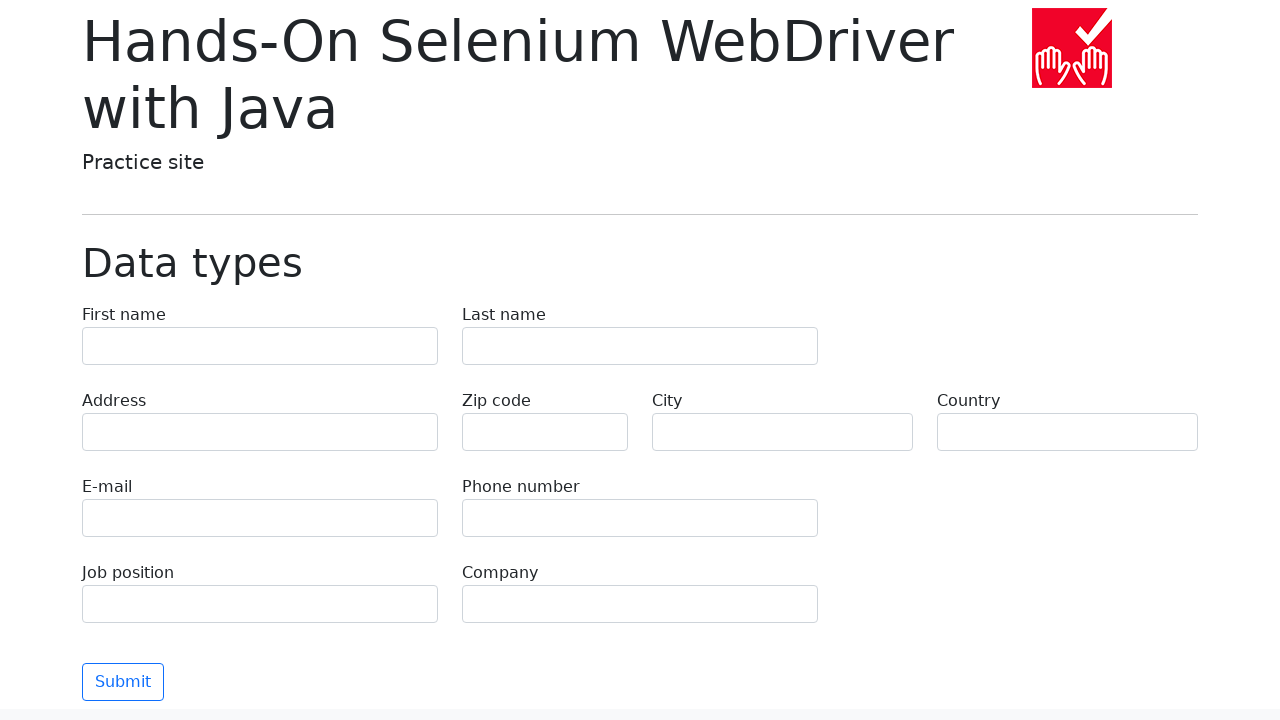

Waited for first-name input field to load
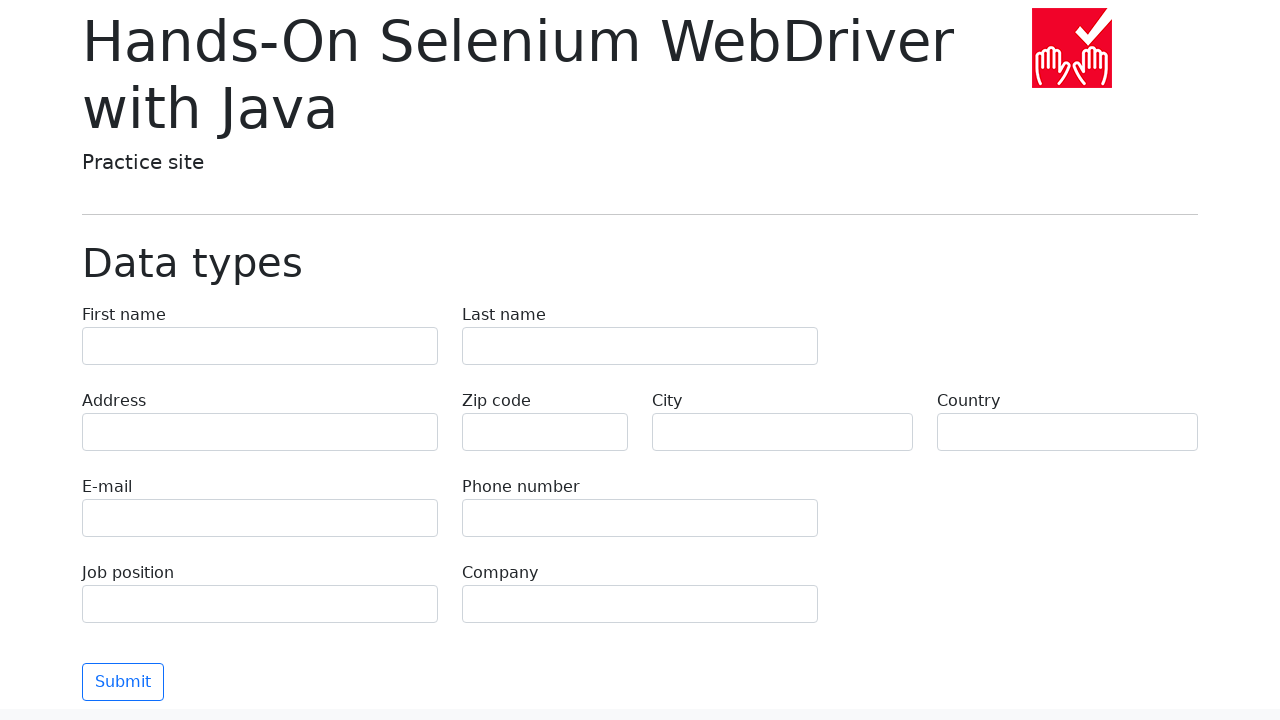

Filled first name field with 'Иван' on input[name='first-name']
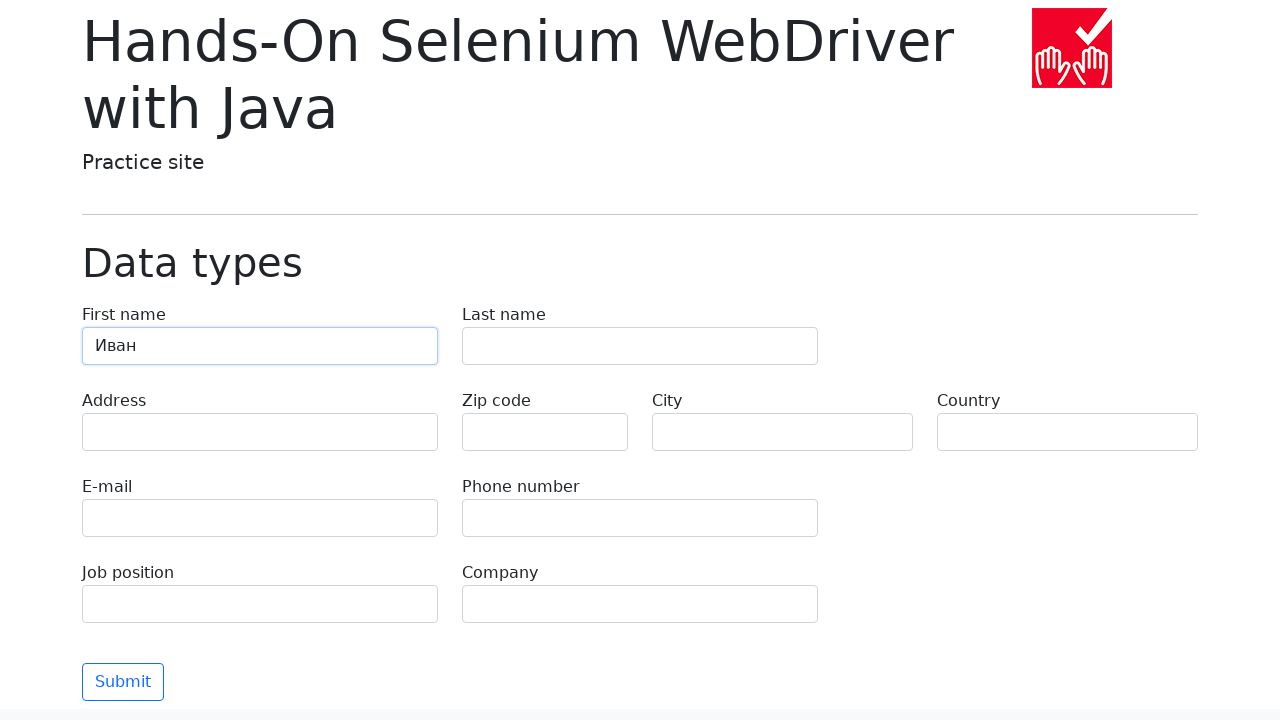

Filled last name field with 'Петров' on input[name='last-name']
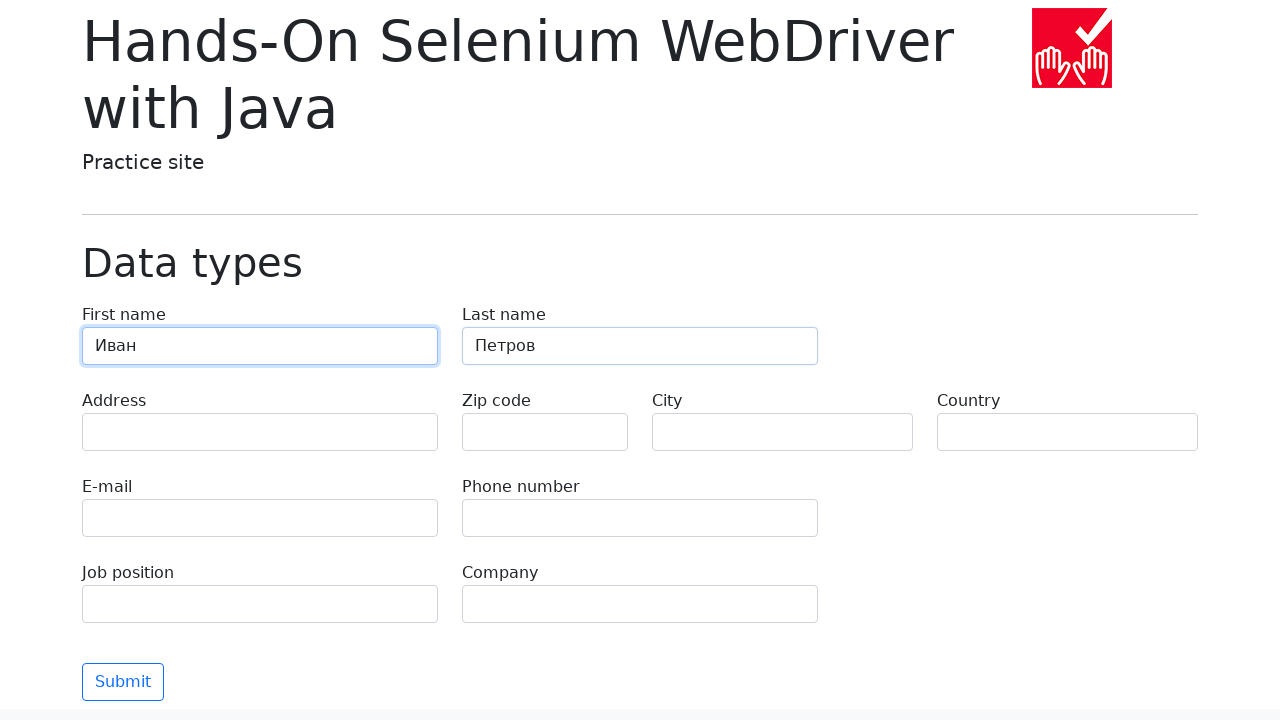

Filled address field with 'Ленина, 55-3' on input[name='address']
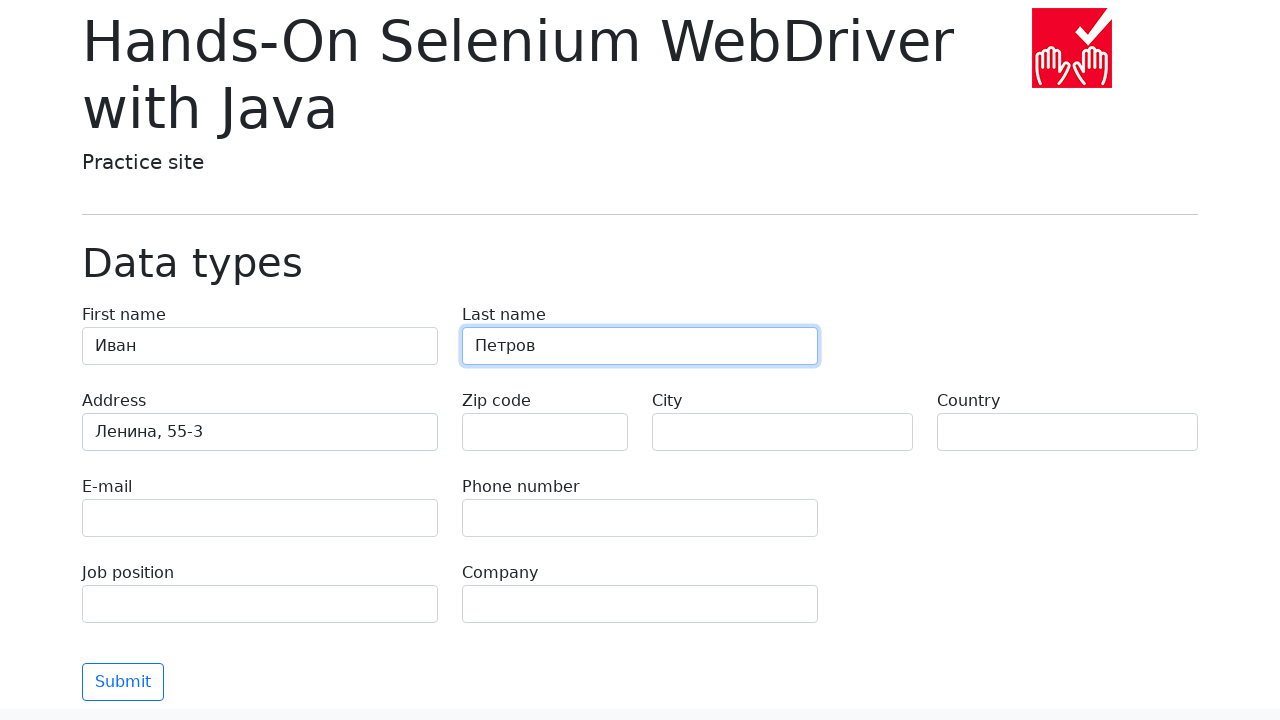

Waited for e-mail input field to load
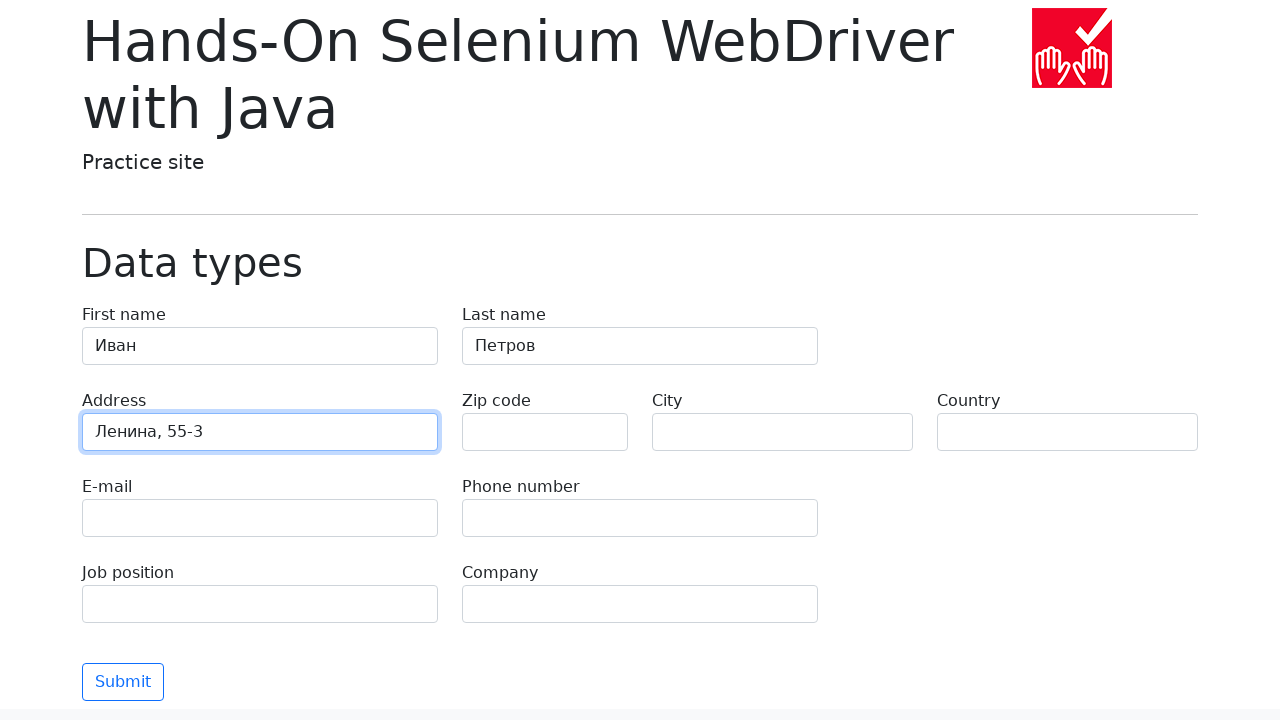

Filled e-mail field with 'test@skypro.com' on input[name='e-mail']
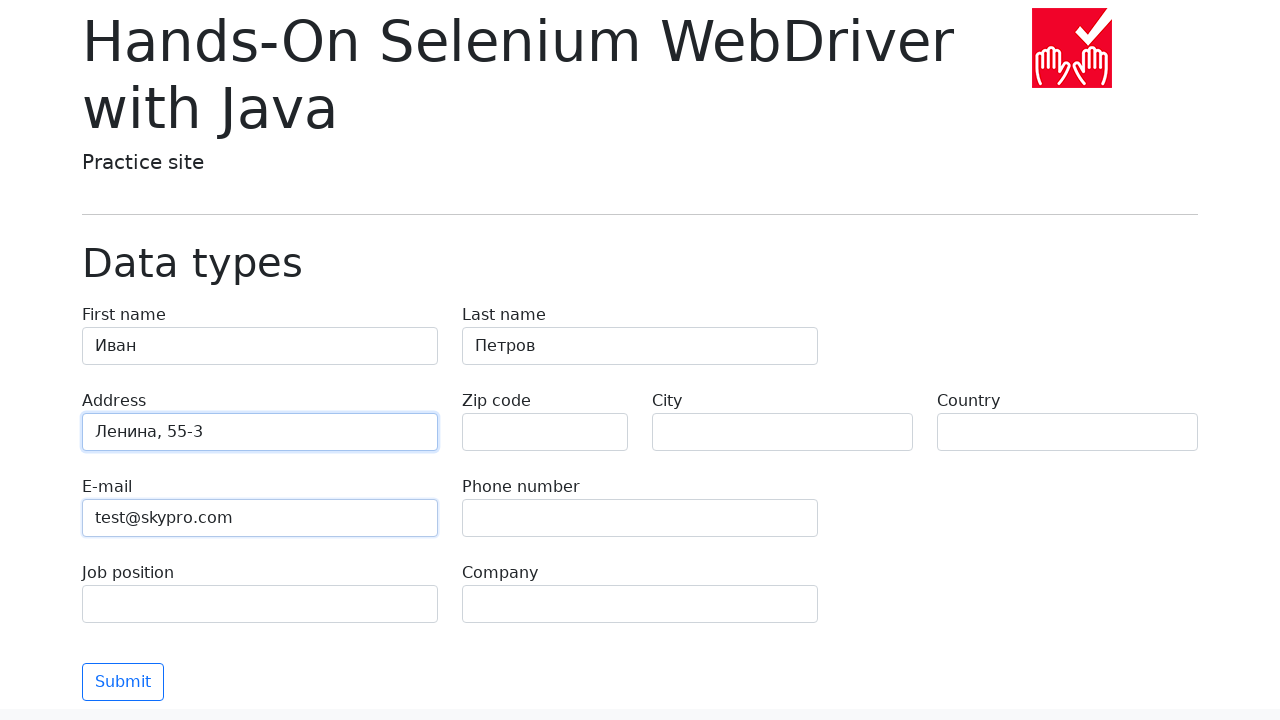

Filled phone field with '+7985899998787' on input[name='phone']
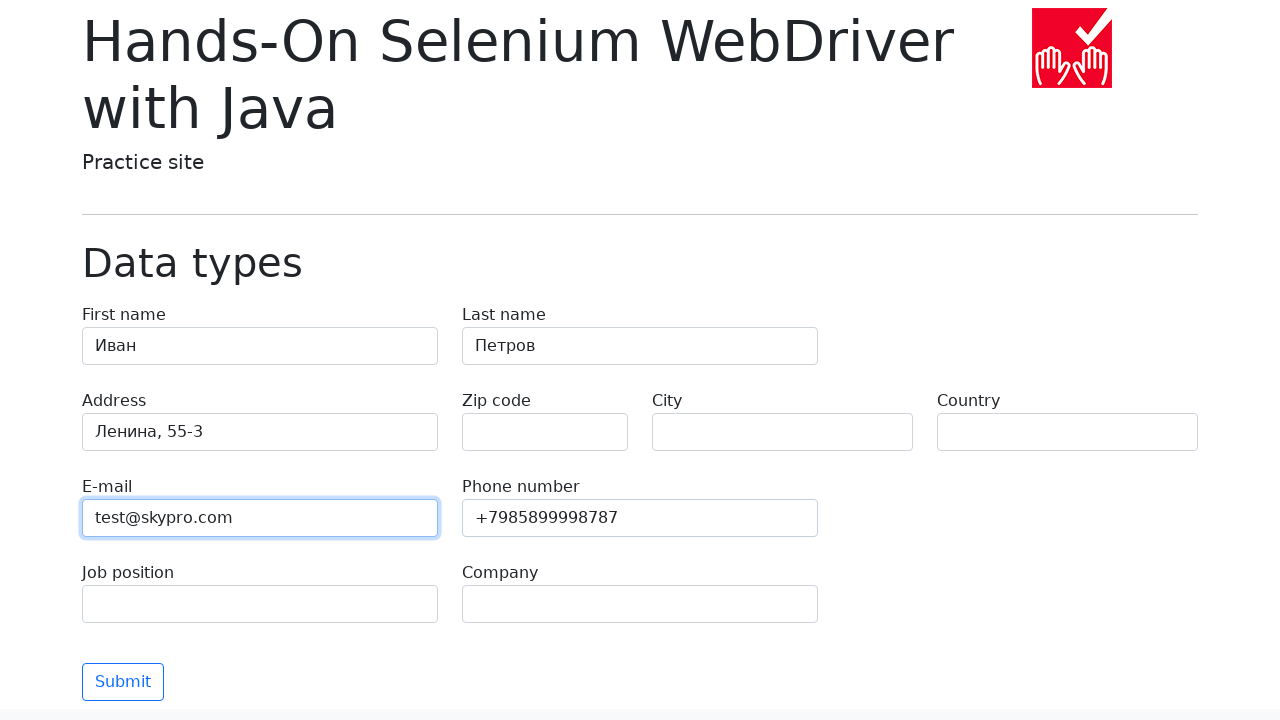

Waited for zip-code input field to load
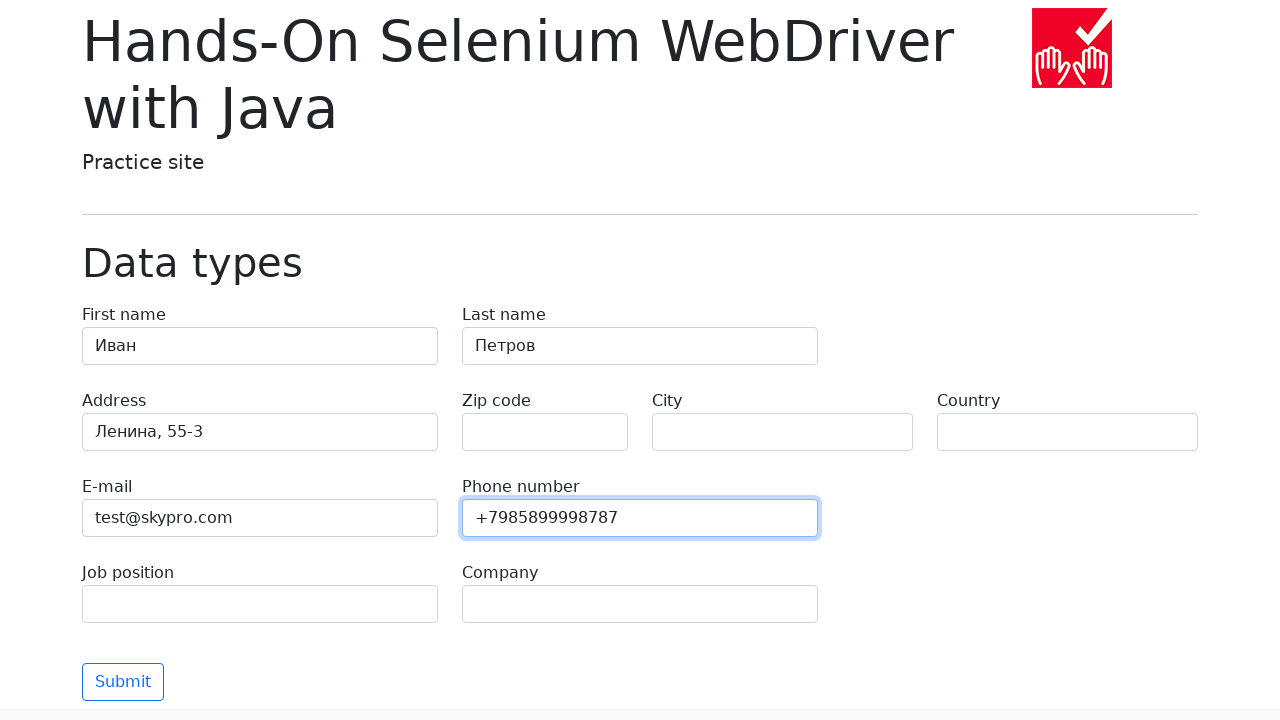

Left zip-code field empty on input[name='zip-code']
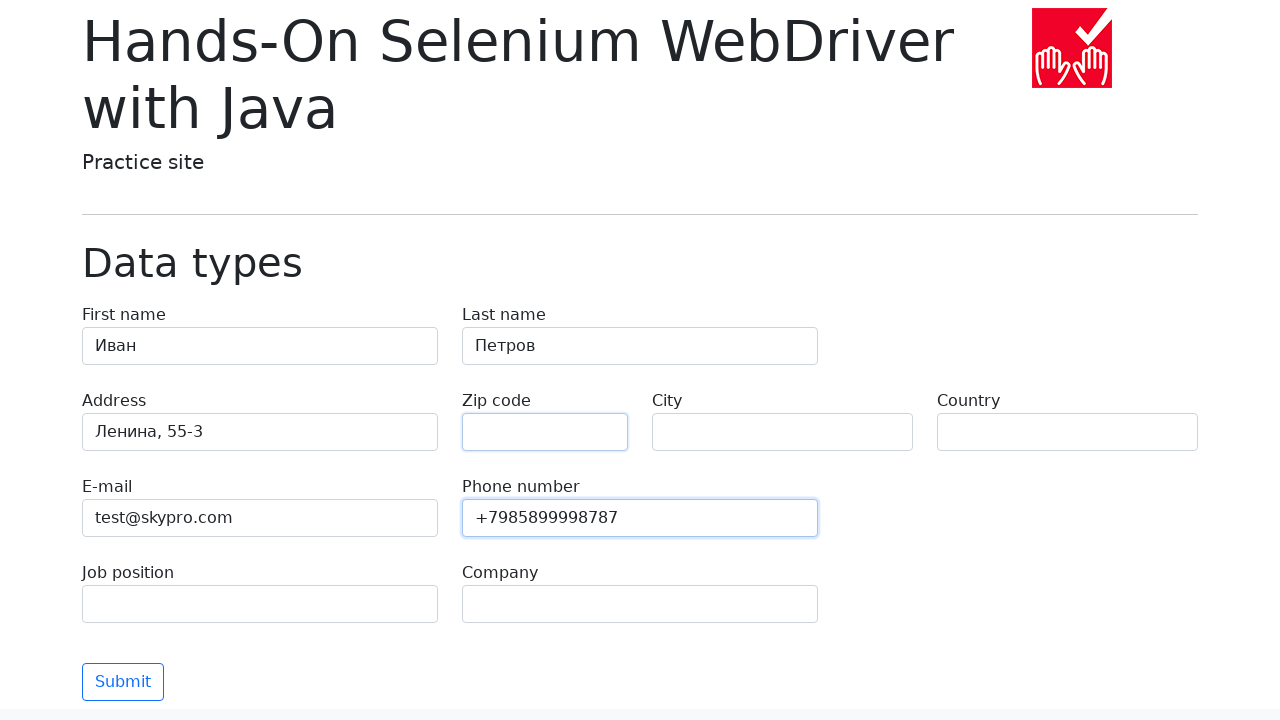

Filled city field with 'Москва' on input[name='city']
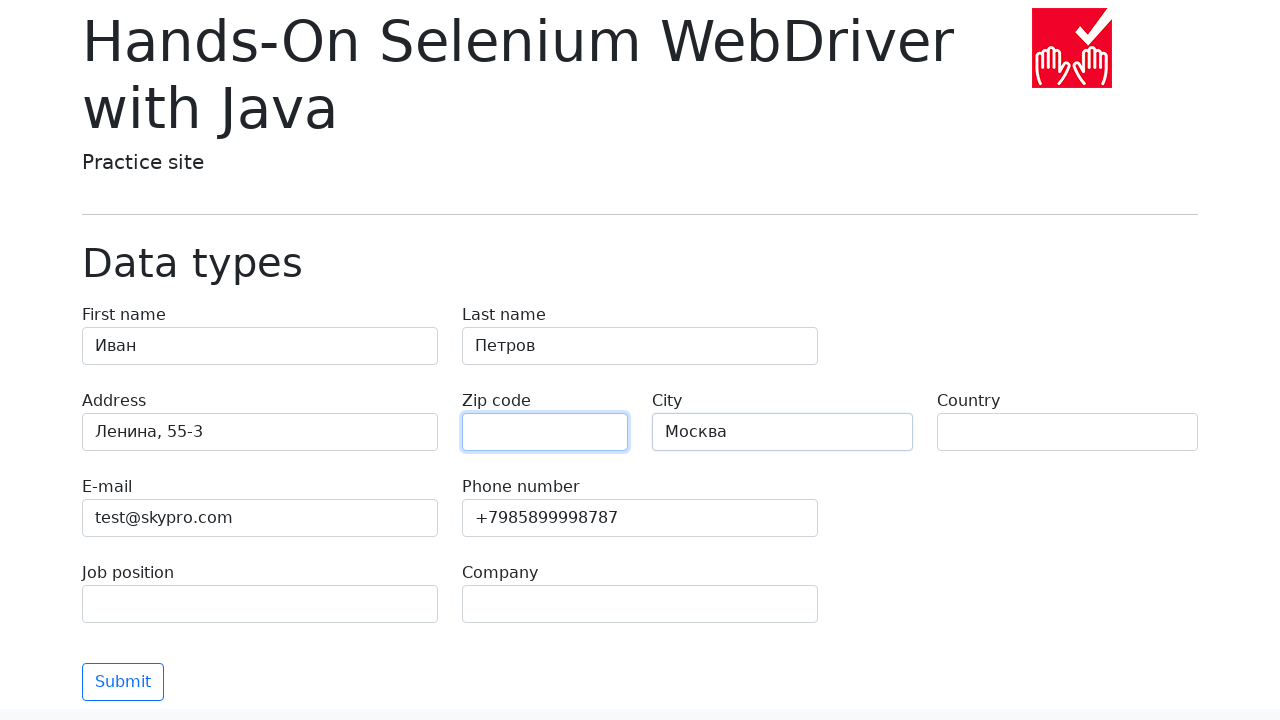

Filled country field with 'Россия' on input[name='country']
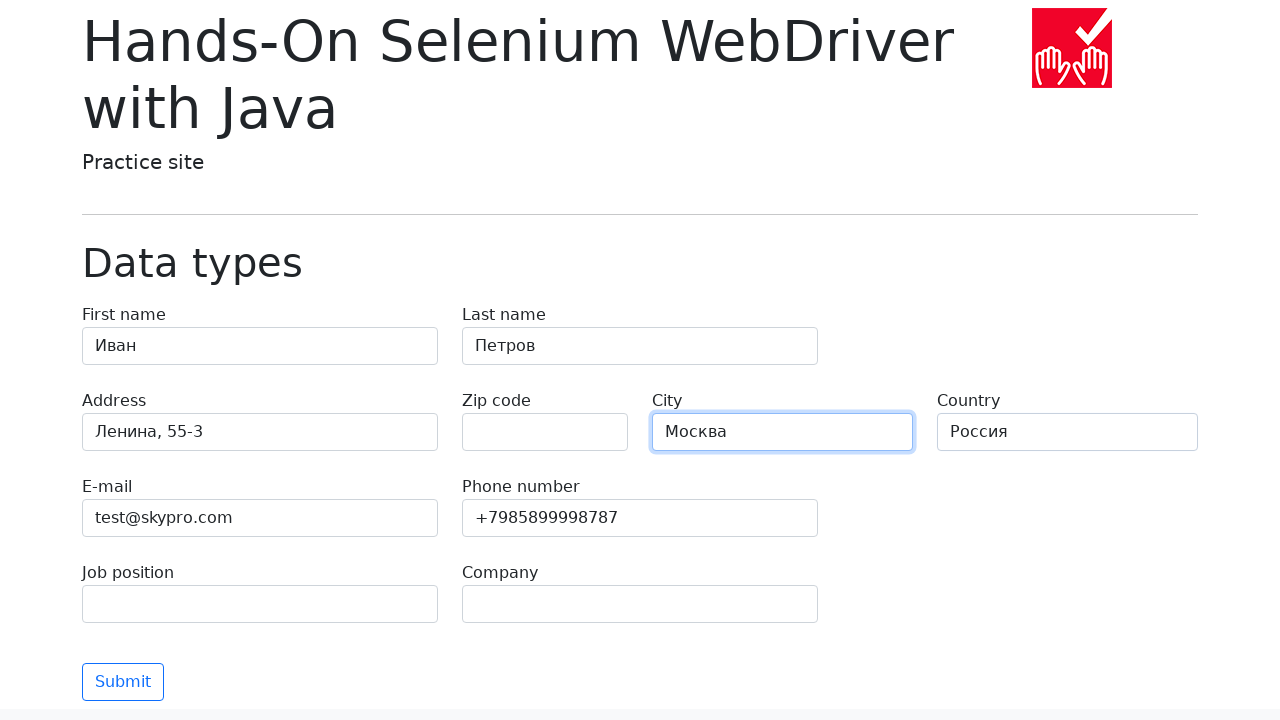

Filled job-position field with 'QA' on input[name='job-position']
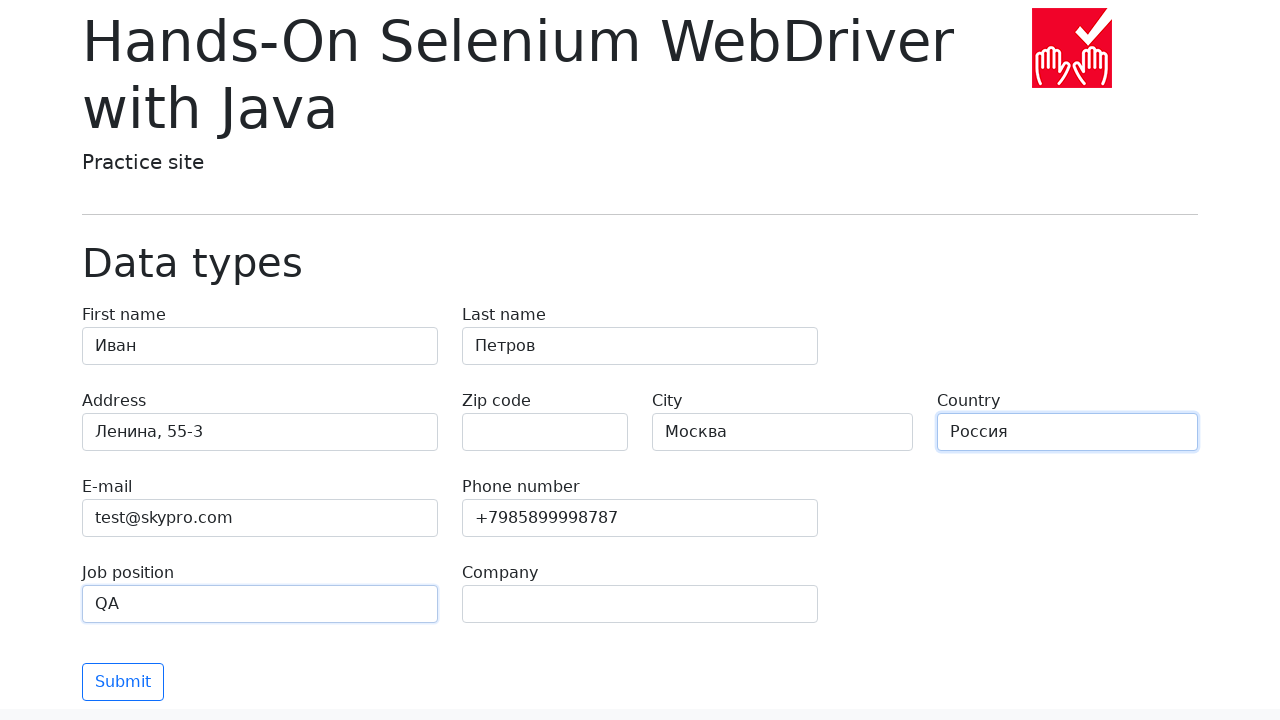

Filled company field with 'SkyPro' on input[name='company']
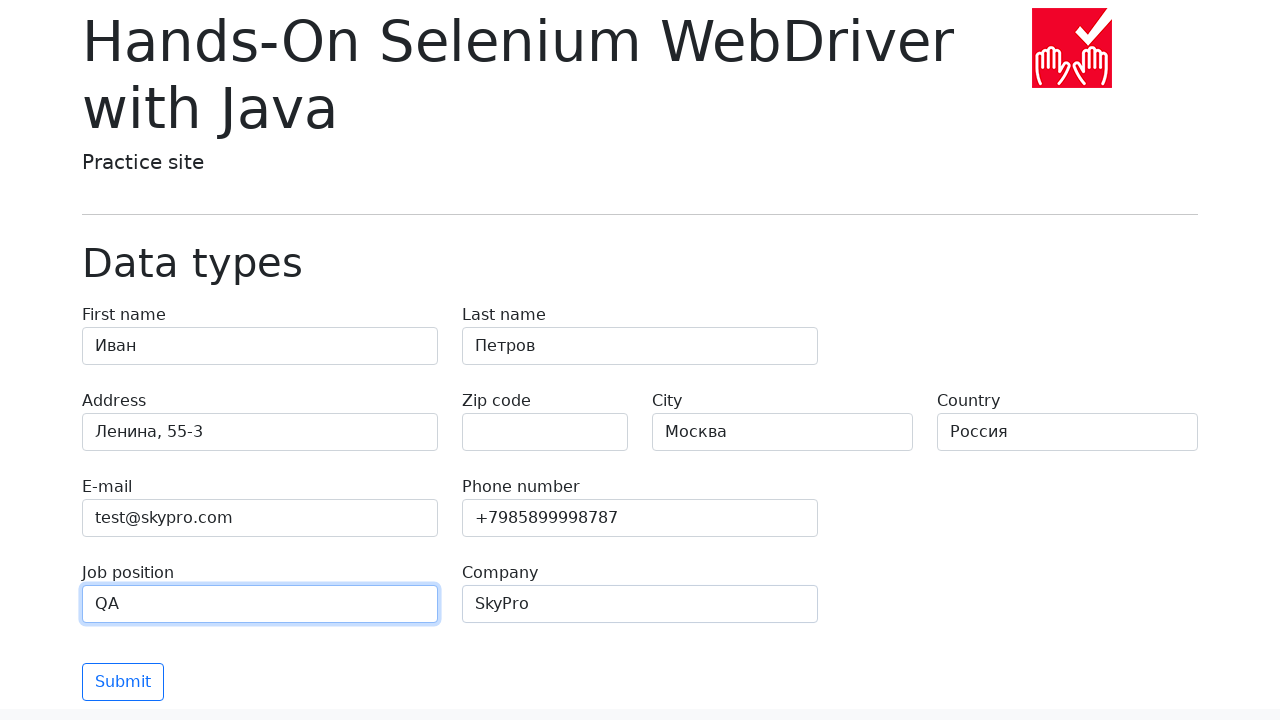

Clicked submit button to submit the form at (123, 682) on button[type='submit']
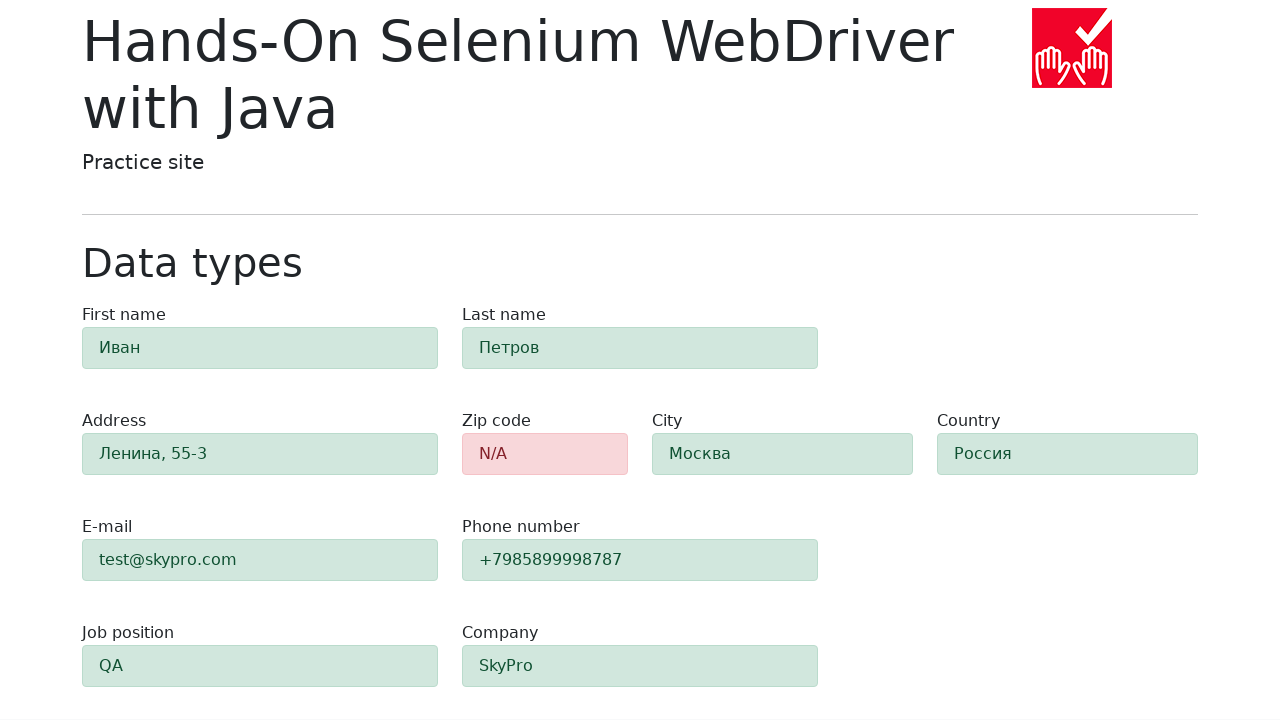

Waited for alert elements to appear after form submission
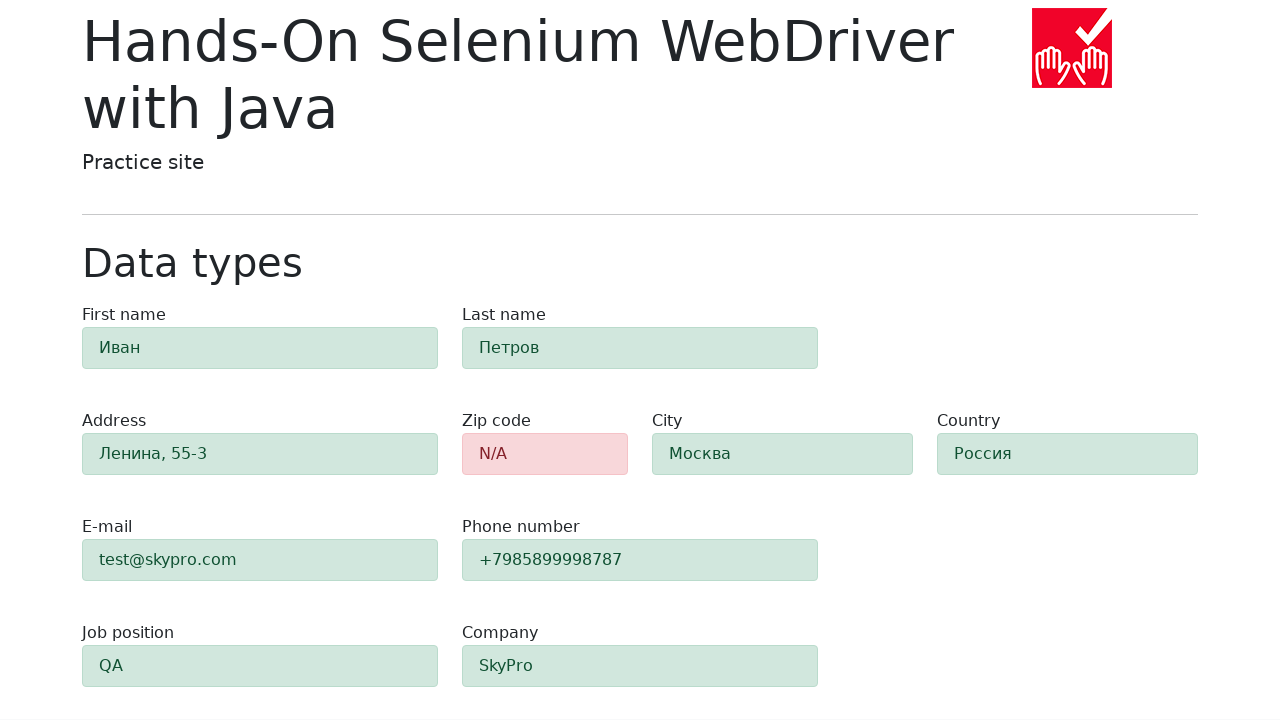

Retrieved all alert elements from the page
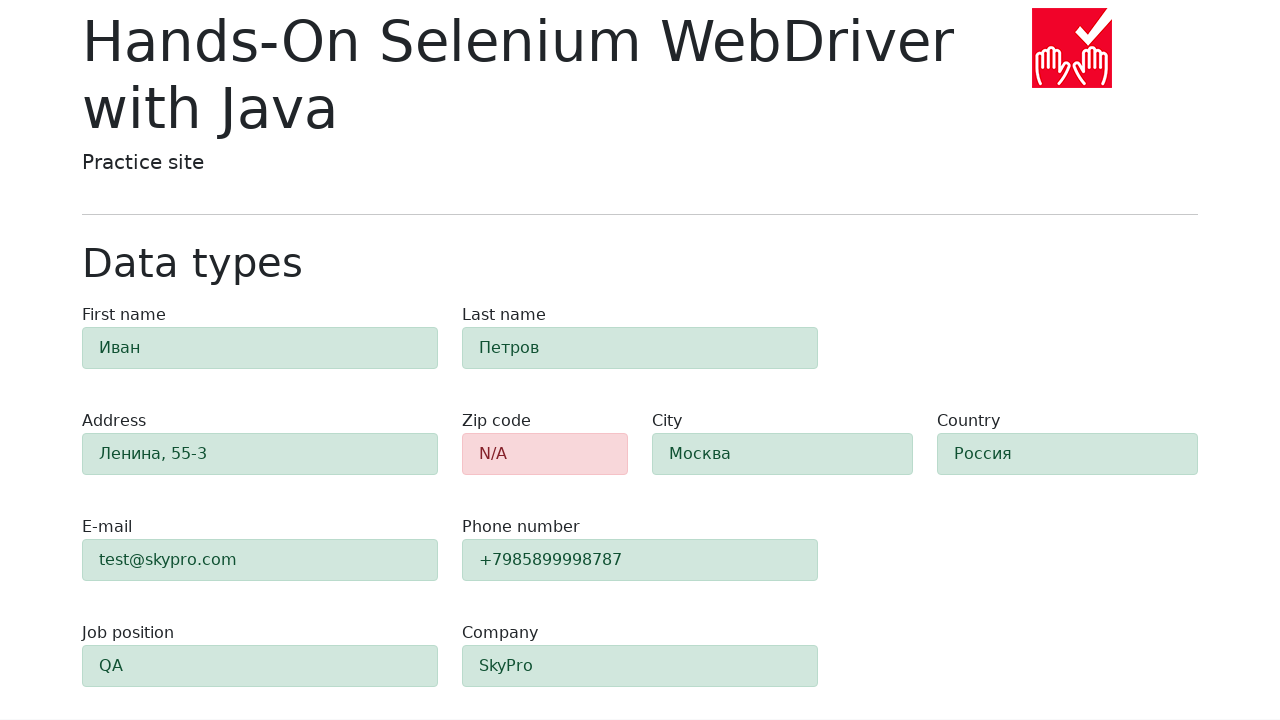

Verified alert element is visible
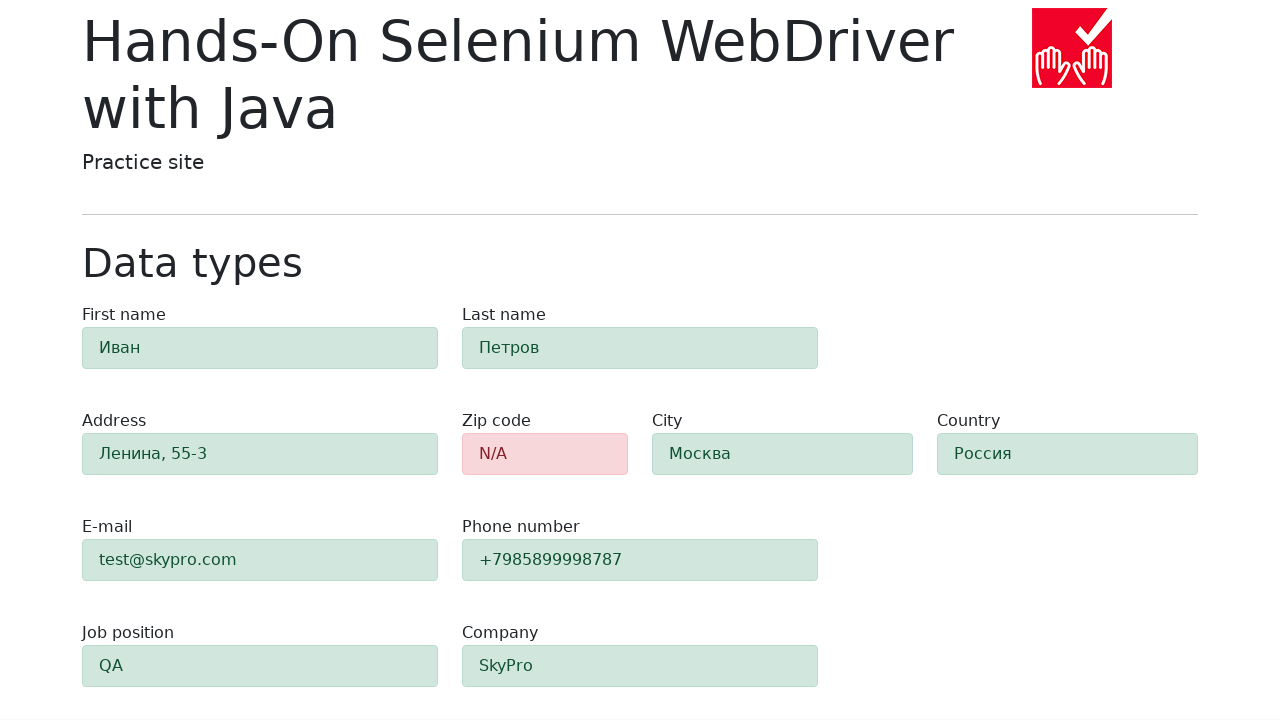

Verified alert element is visible
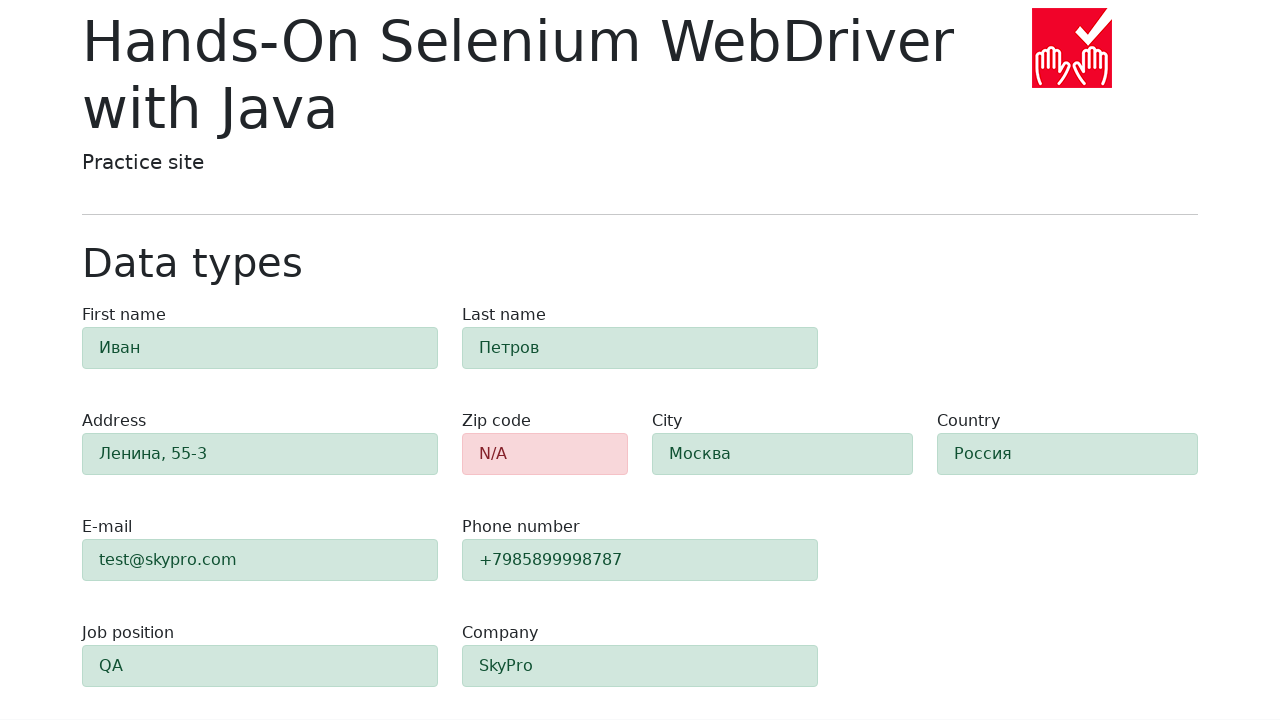

Verified alert element is visible
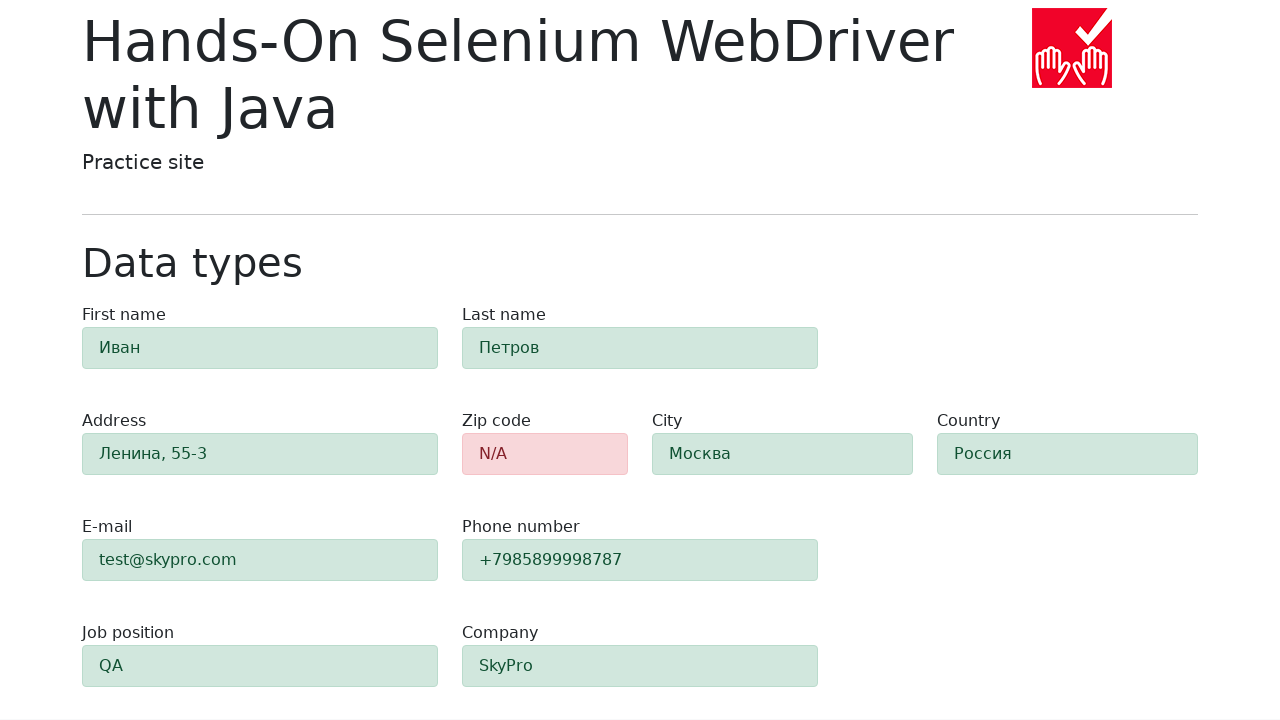

Verified alert element is visible
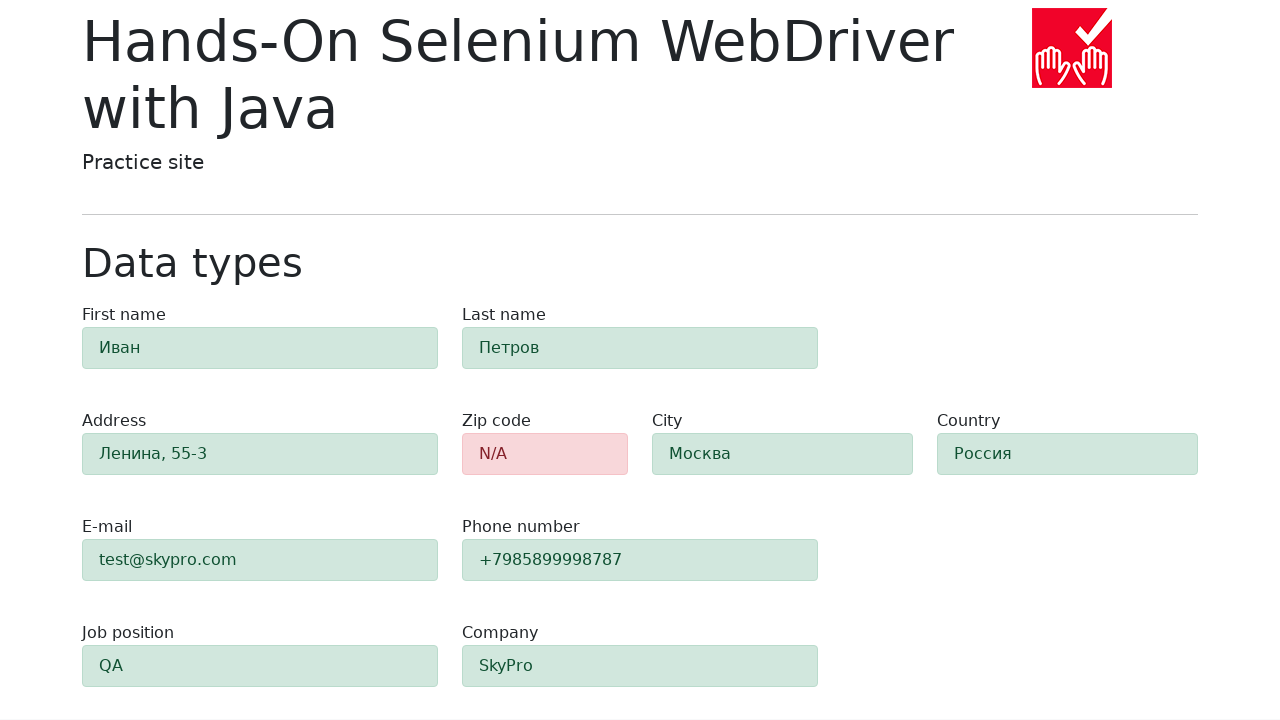

Verified alert element is visible
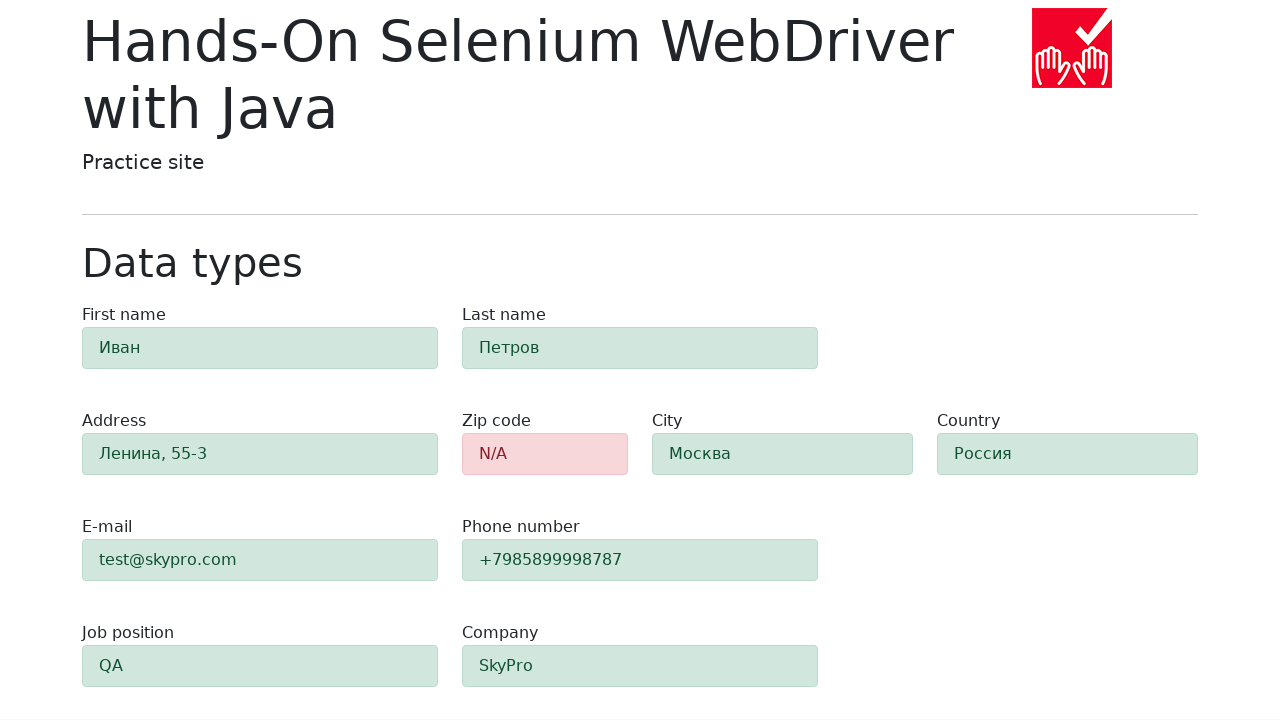

Verified alert element is visible
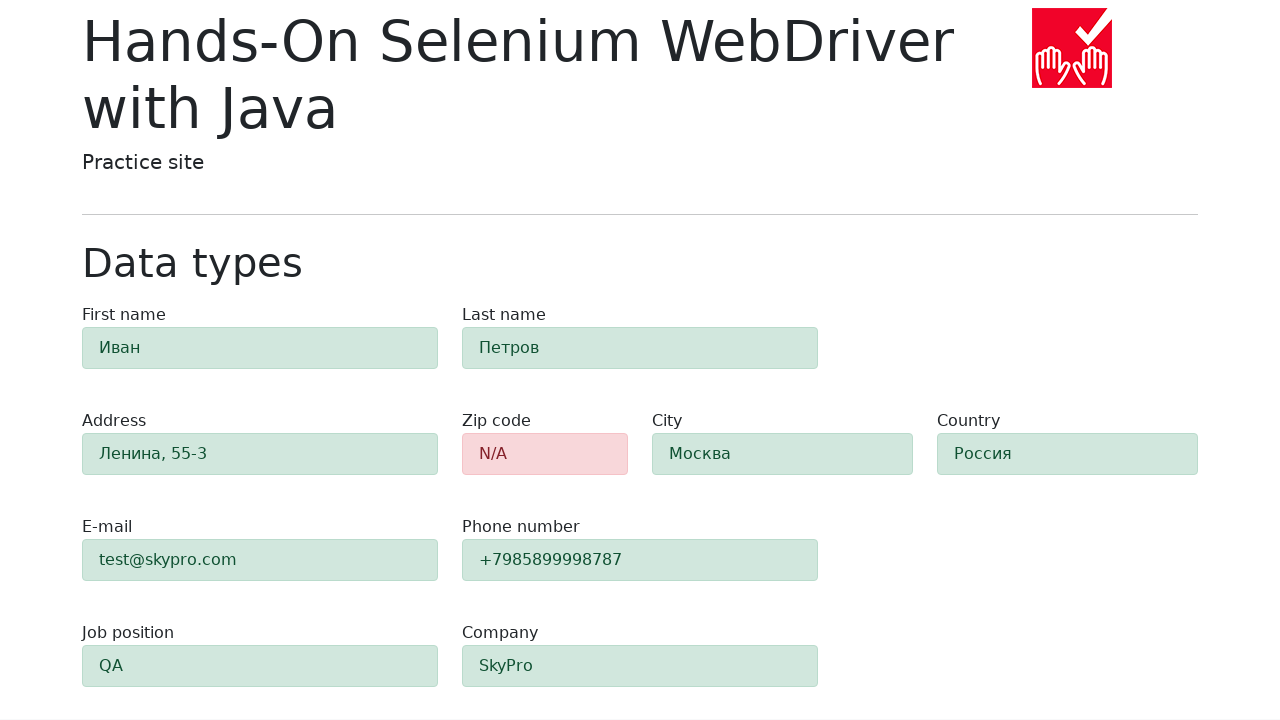

Verified alert element is visible
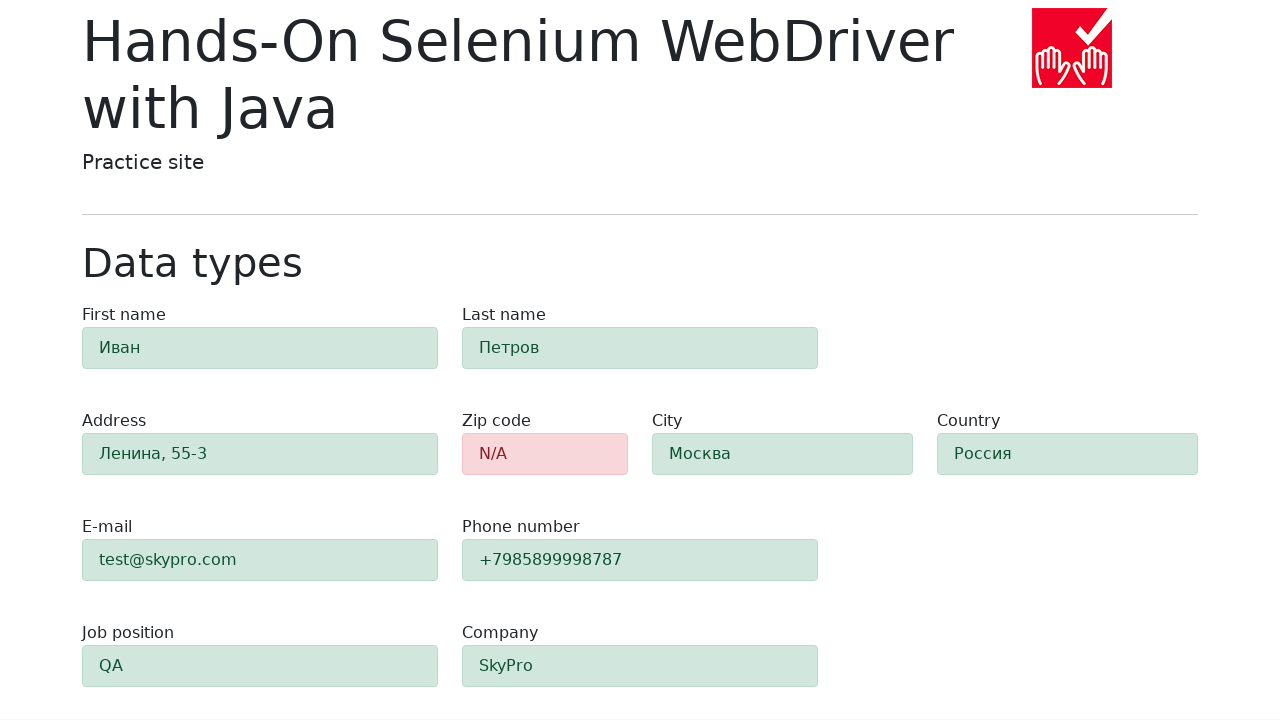

Verified alert element is visible
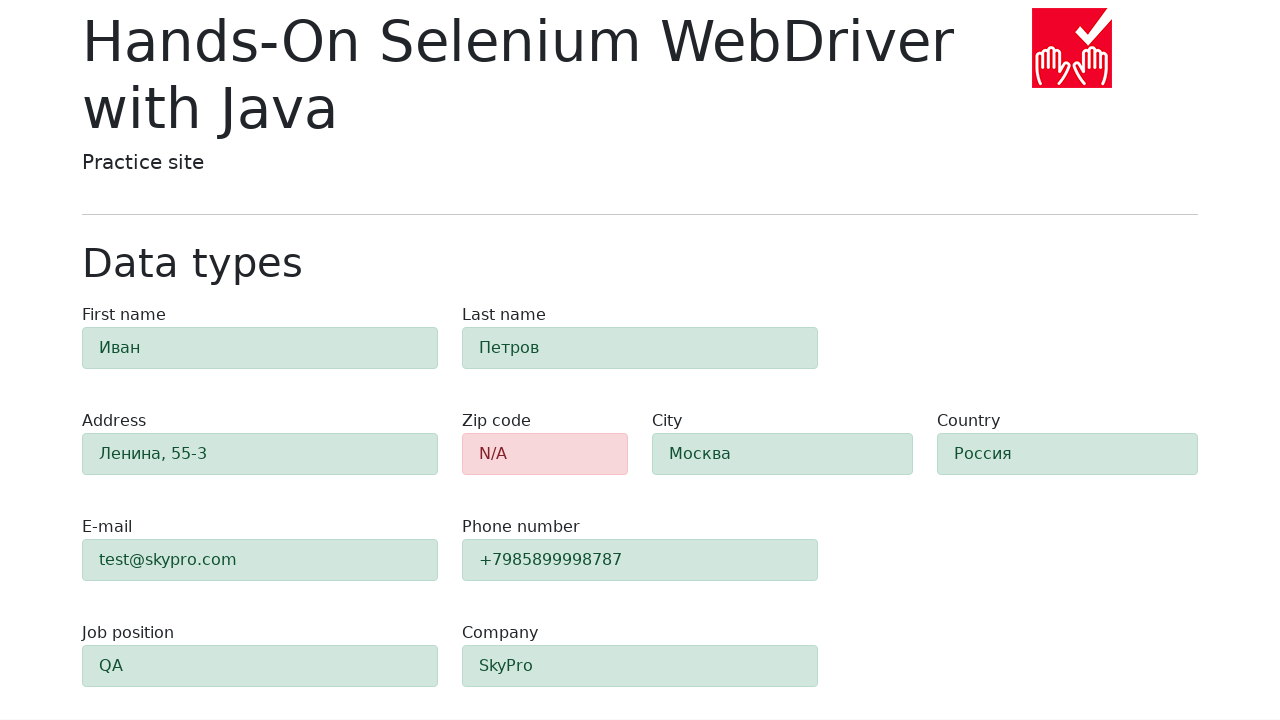

Verified alert element is visible
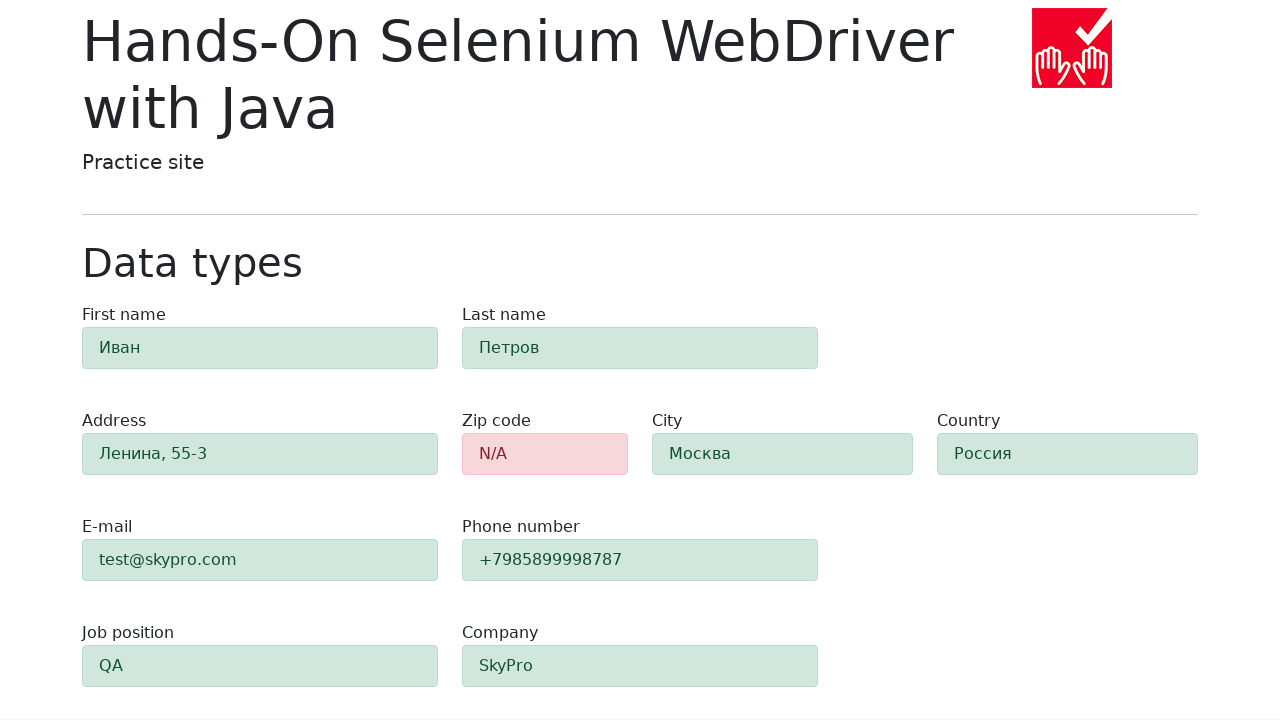

Verified alert element is visible
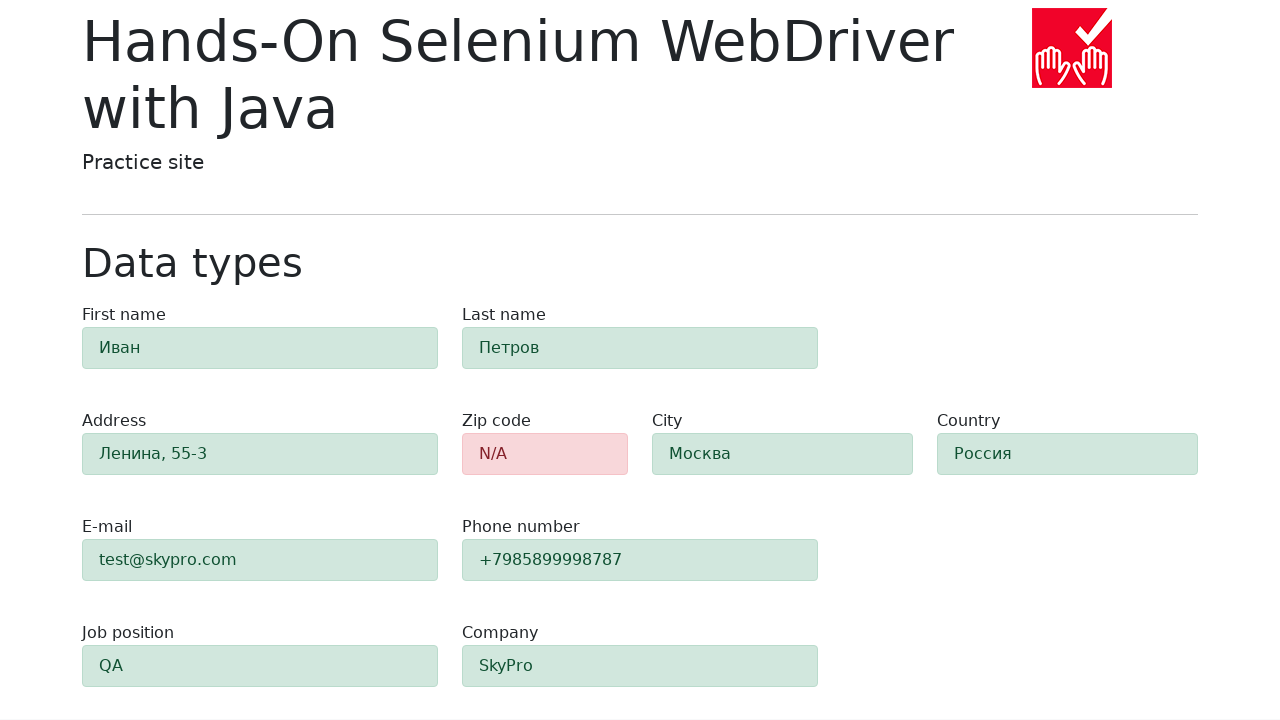

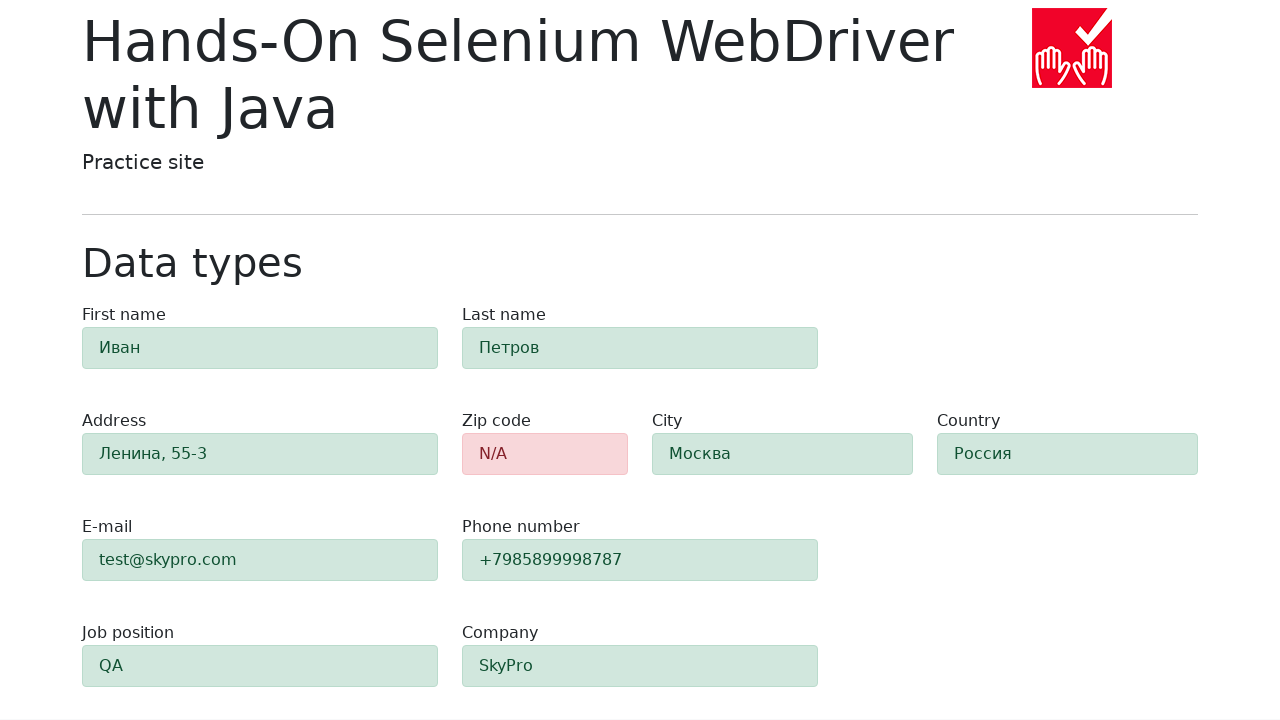